Tests the search functionality by searching for "python" programming language and verifying that results contain the search term

Starting URL: https://www.99-bottles-of-beer.net/

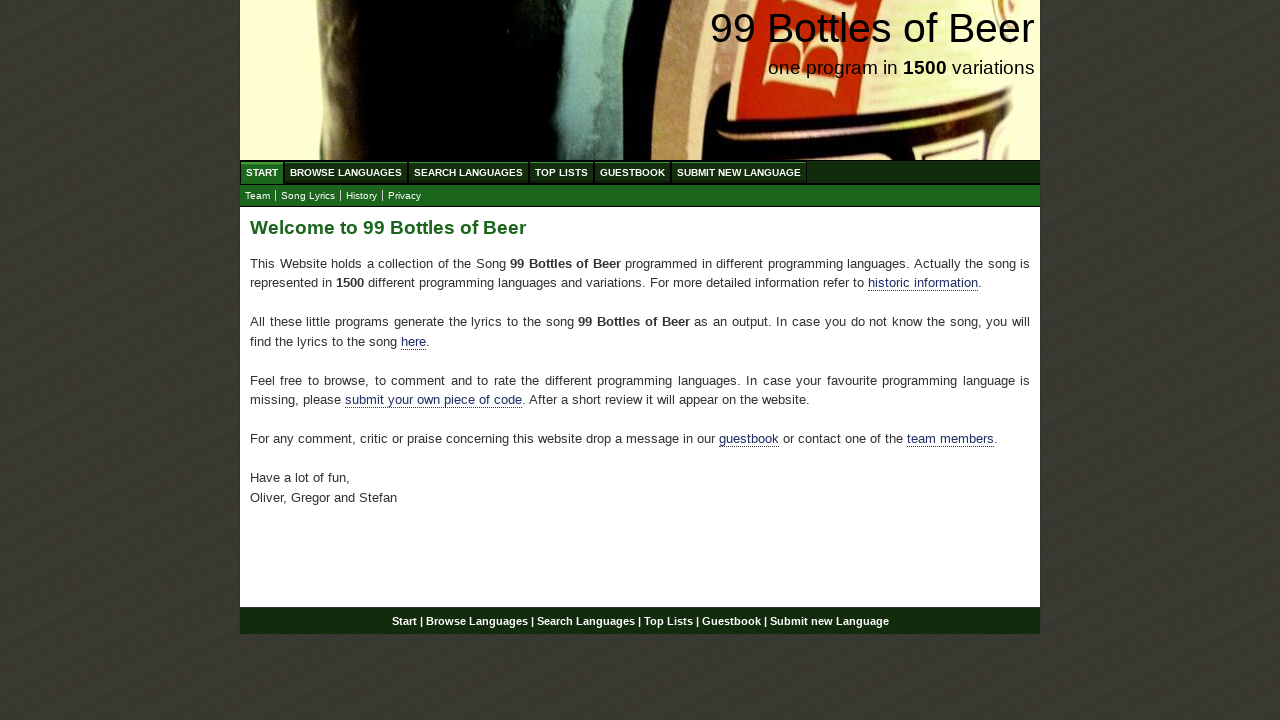

Clicked on Search Languages menu at (468, 172) on xpath=//ul[@id='menu']/li/a[@href='/search.html']
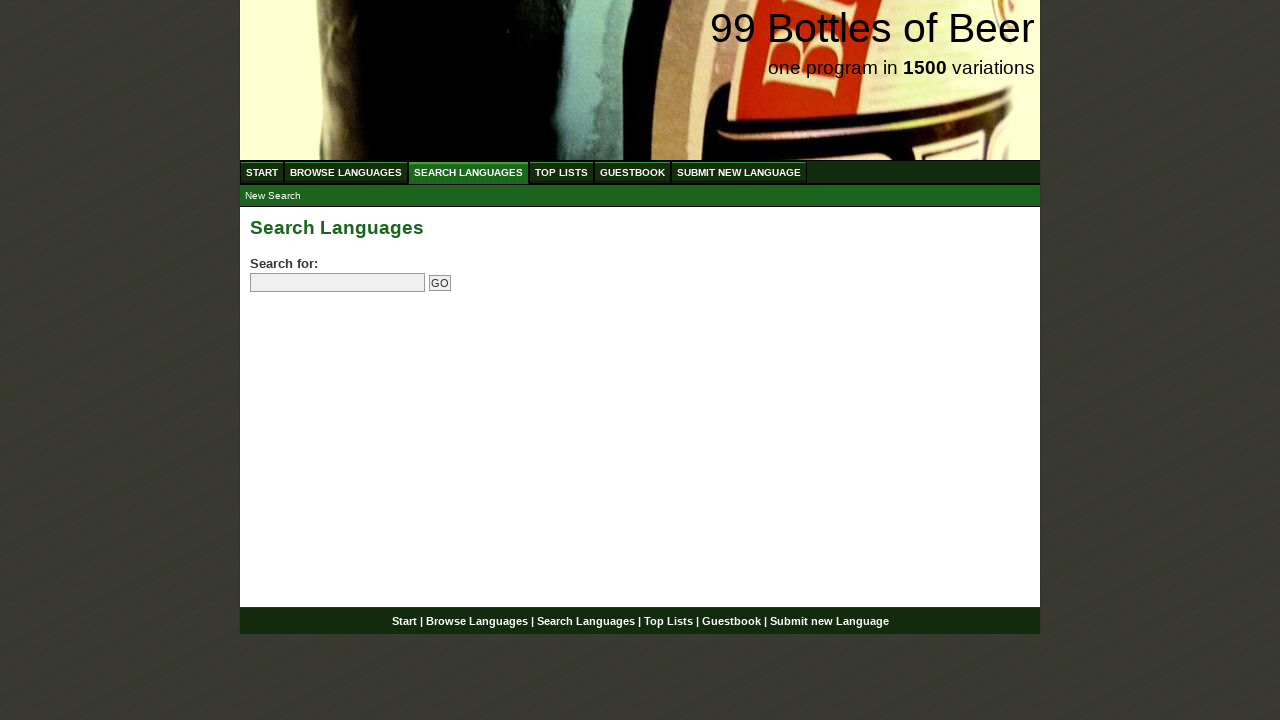

Clicked on search field at (338, 283) on input[name='search']
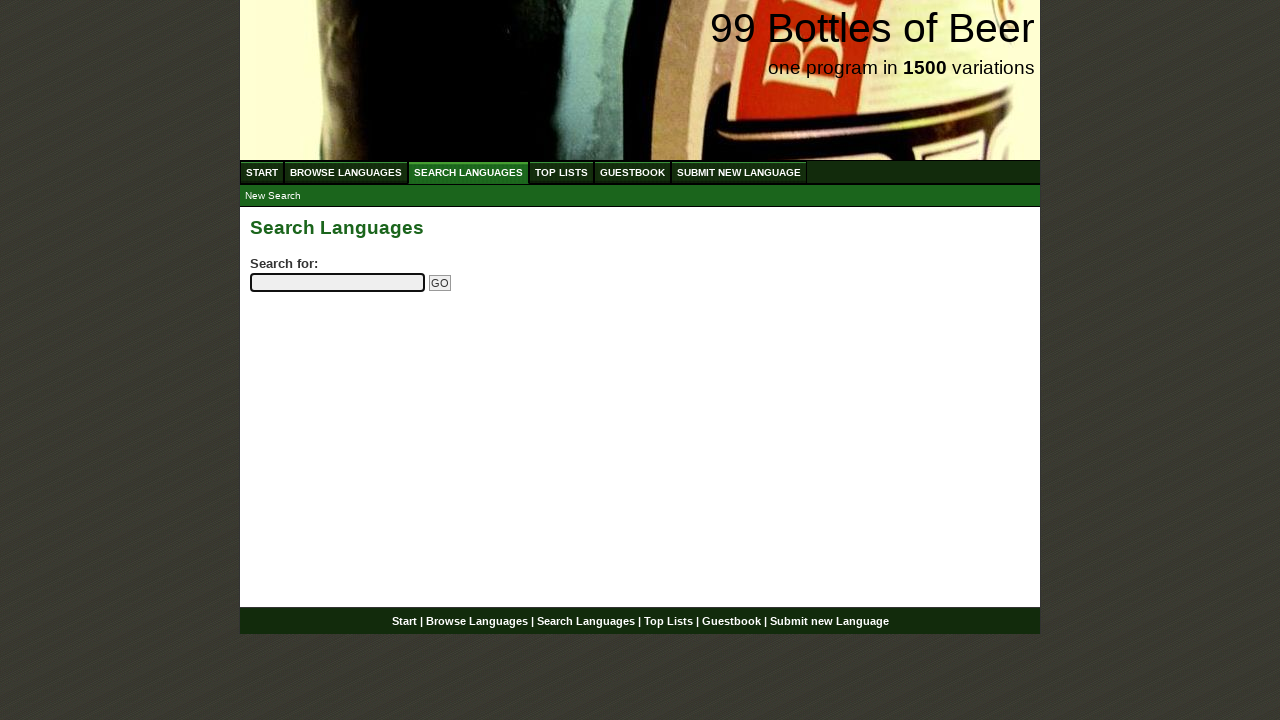

Entered 'python' in search field on input[name='search']
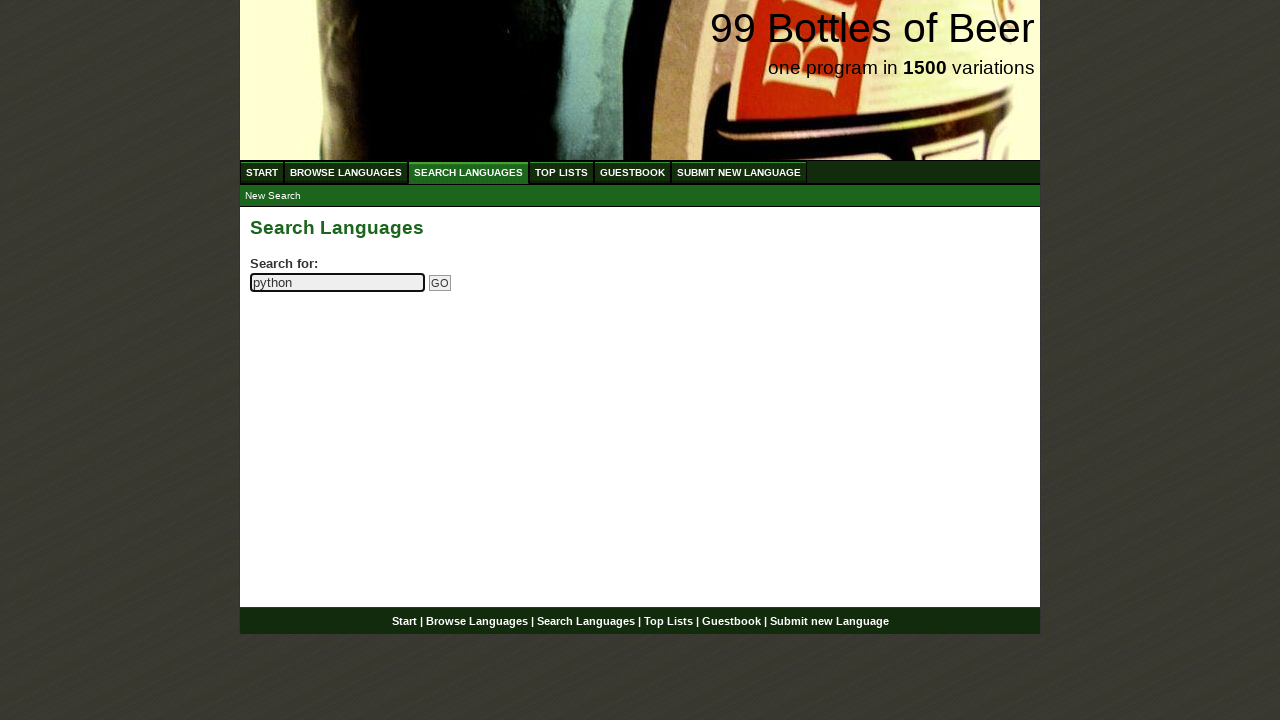

Clicked submit search button at (440, 283) on input[name='submitsearch']
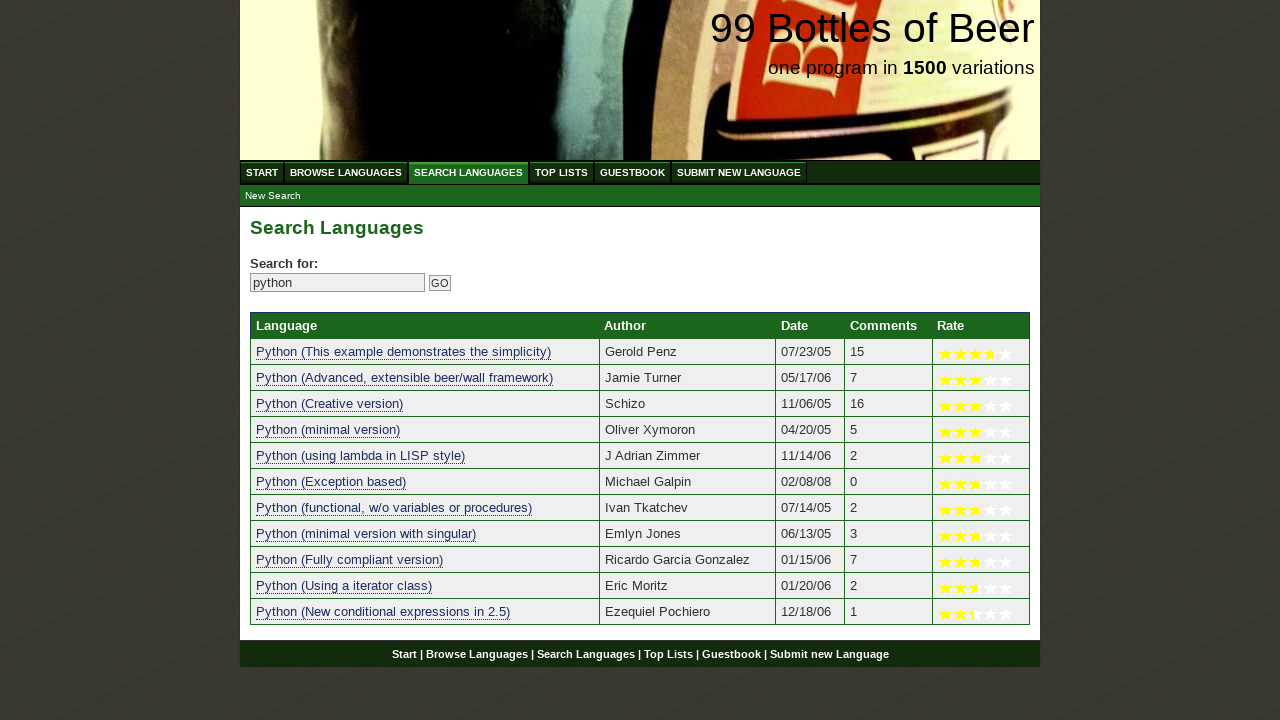

Search results table loaded with language entries
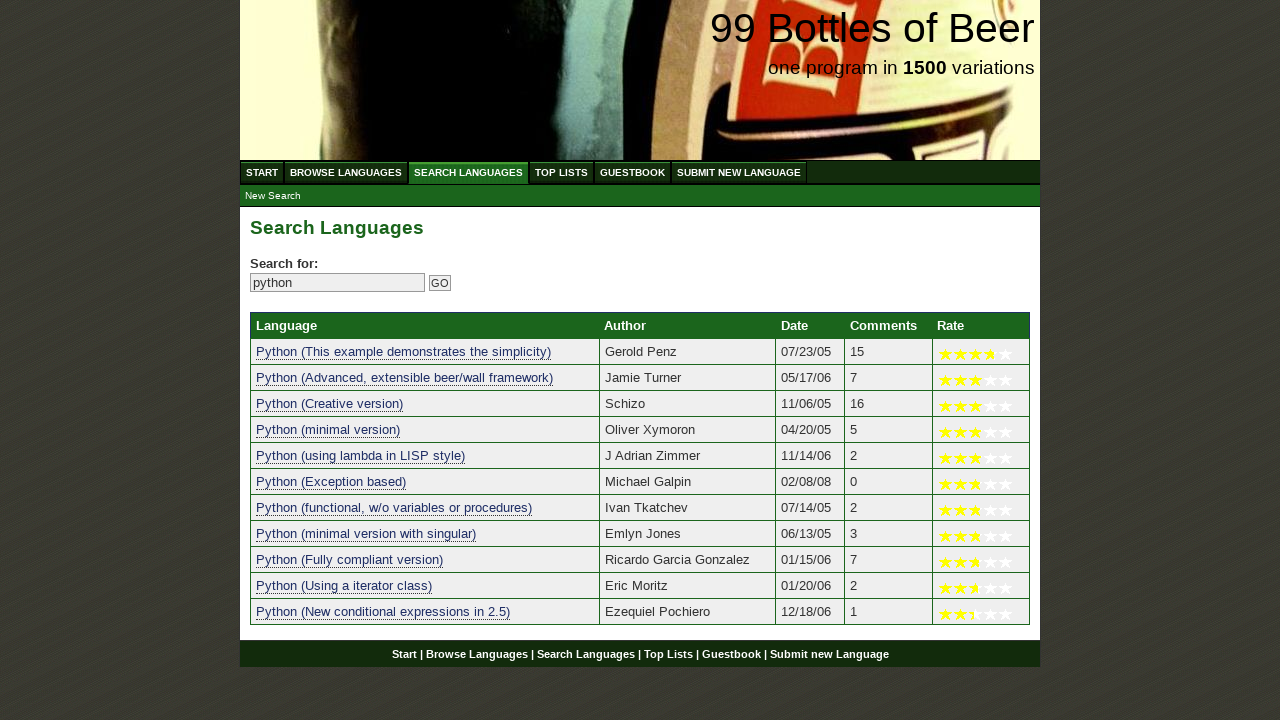

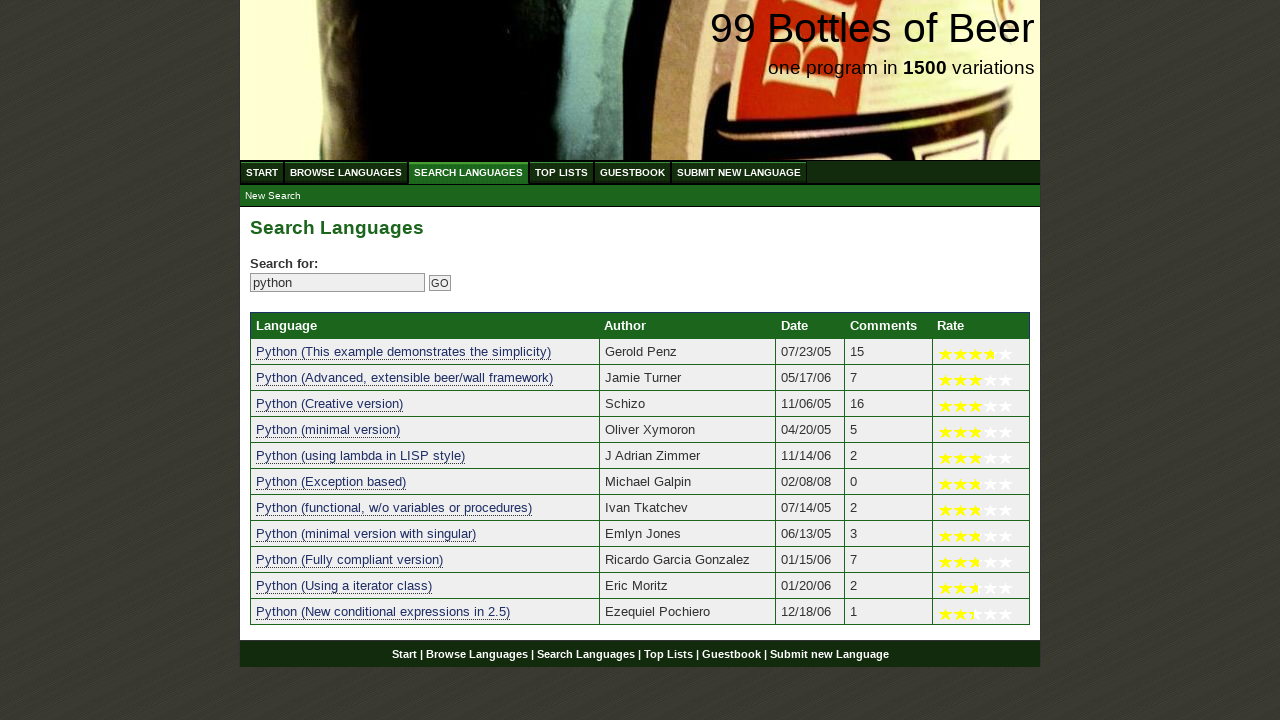